Tests the Contact Us link functionality by clicking on the link from homepage and closing the contact form

Starting URL: https://www.propertycapsule.com/

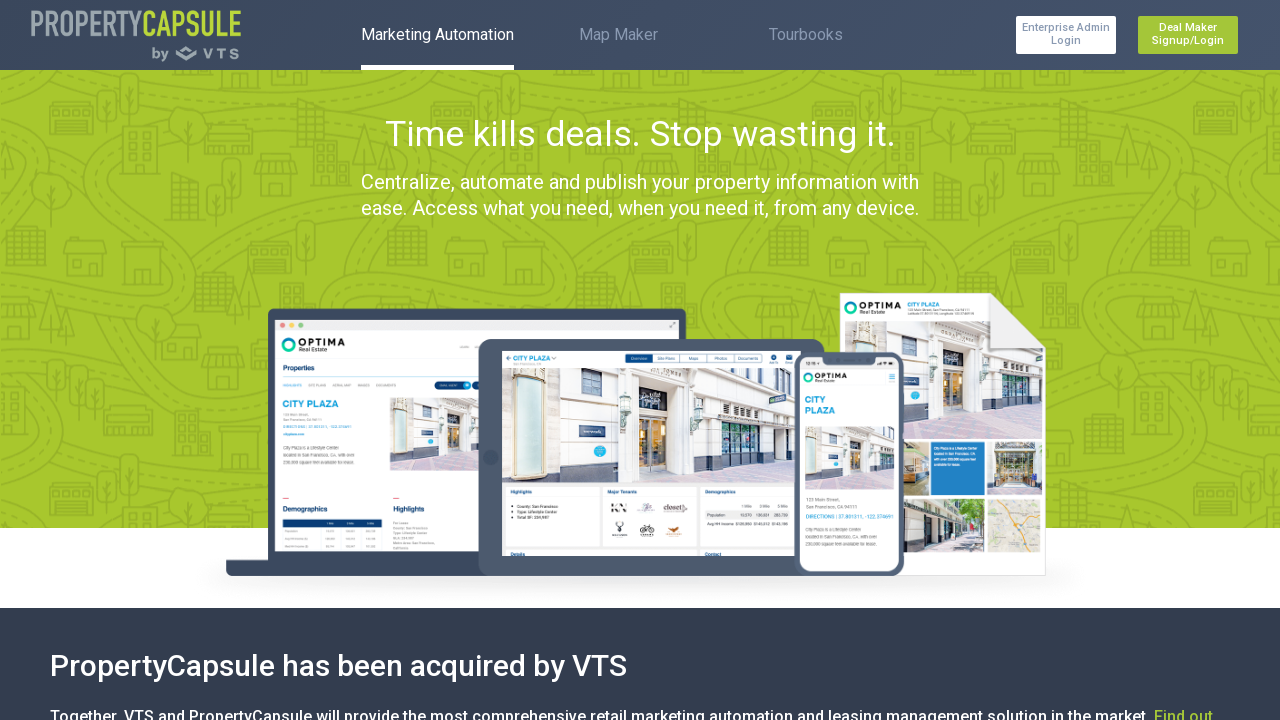

Clicked Contact Us link from homepage footer at (681, 687) on body > footer:nth-child(10) > ul:nth-child(1) > li:nth-child(3) > a:nth-child(1)
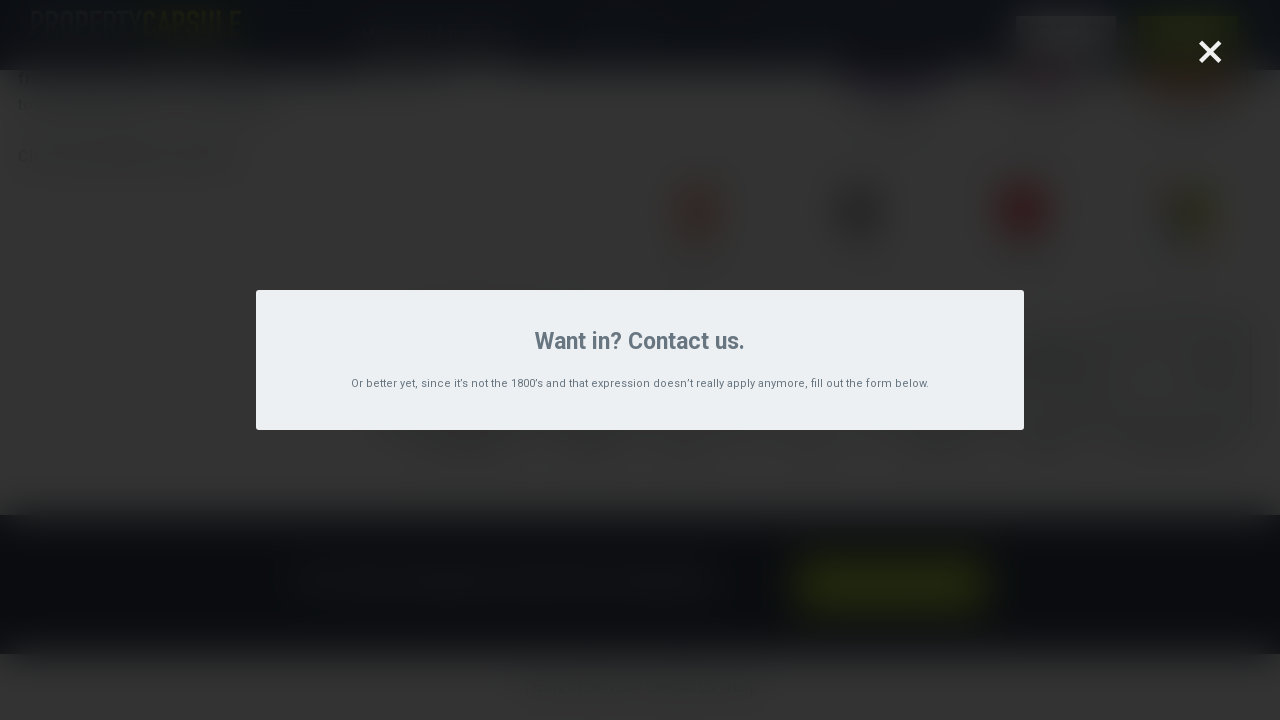

Contact form loaded and close button appeared
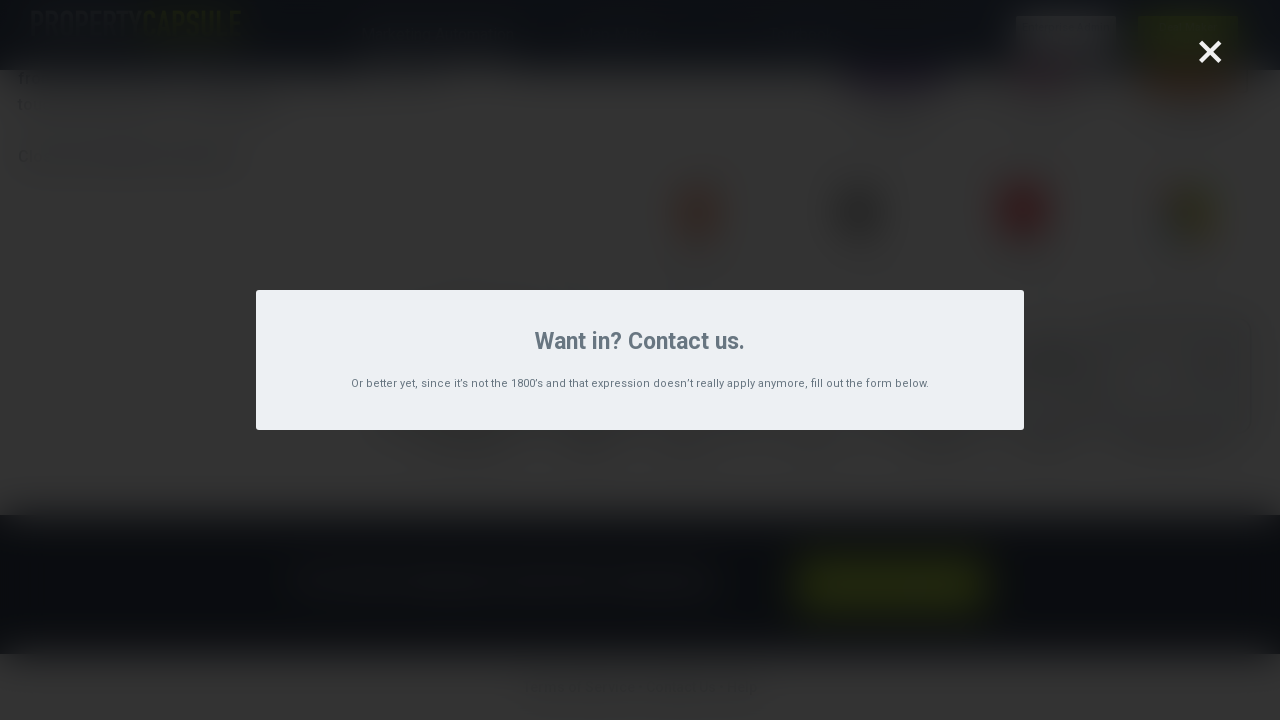

Closed contact form by clicking close button at (1210, 52) on .contact-us-close-btn
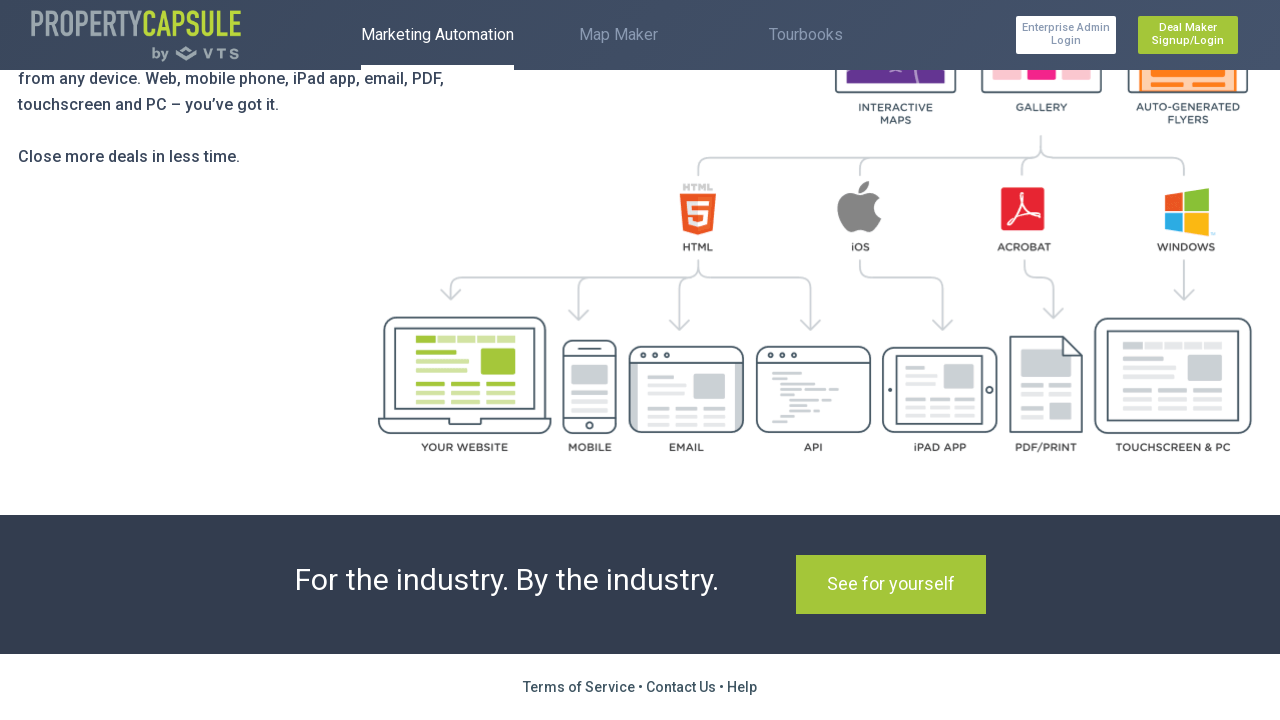

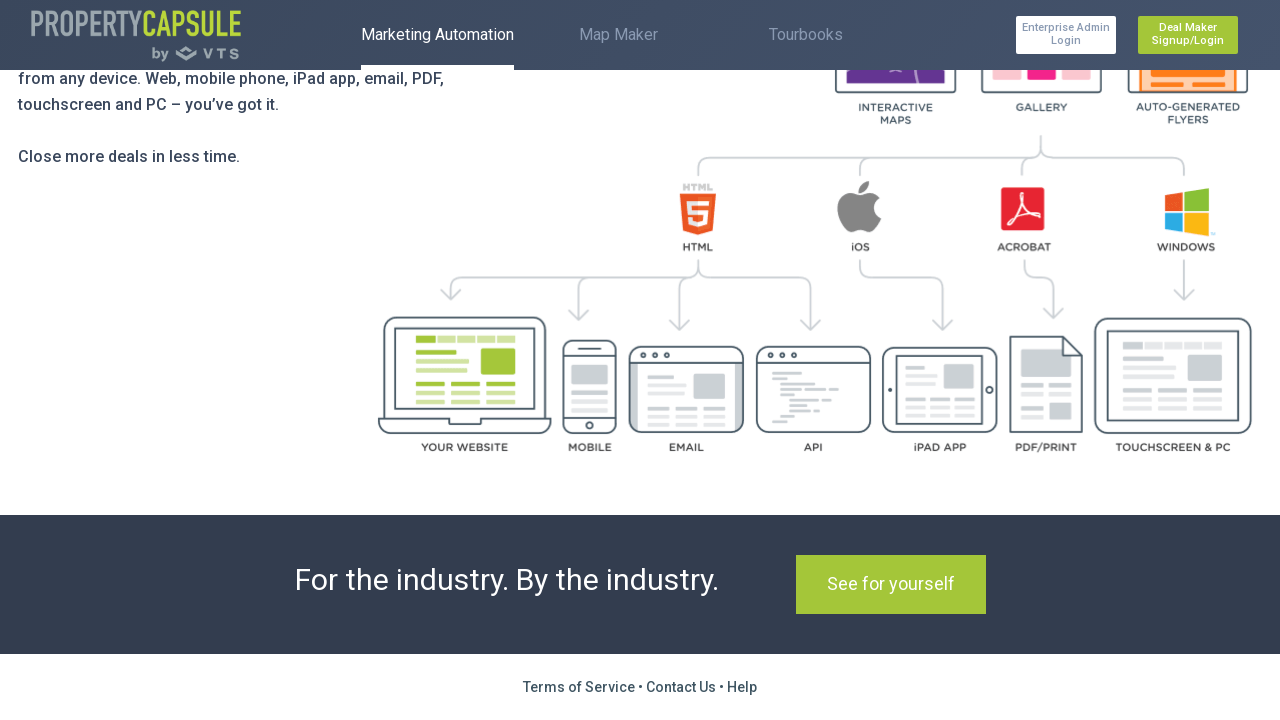